Tests dropdown menu functionality by clicking the dropdown button and selecting the autocomplete option

Starting URL: https://formy-project.herokuapp.com/dropdown

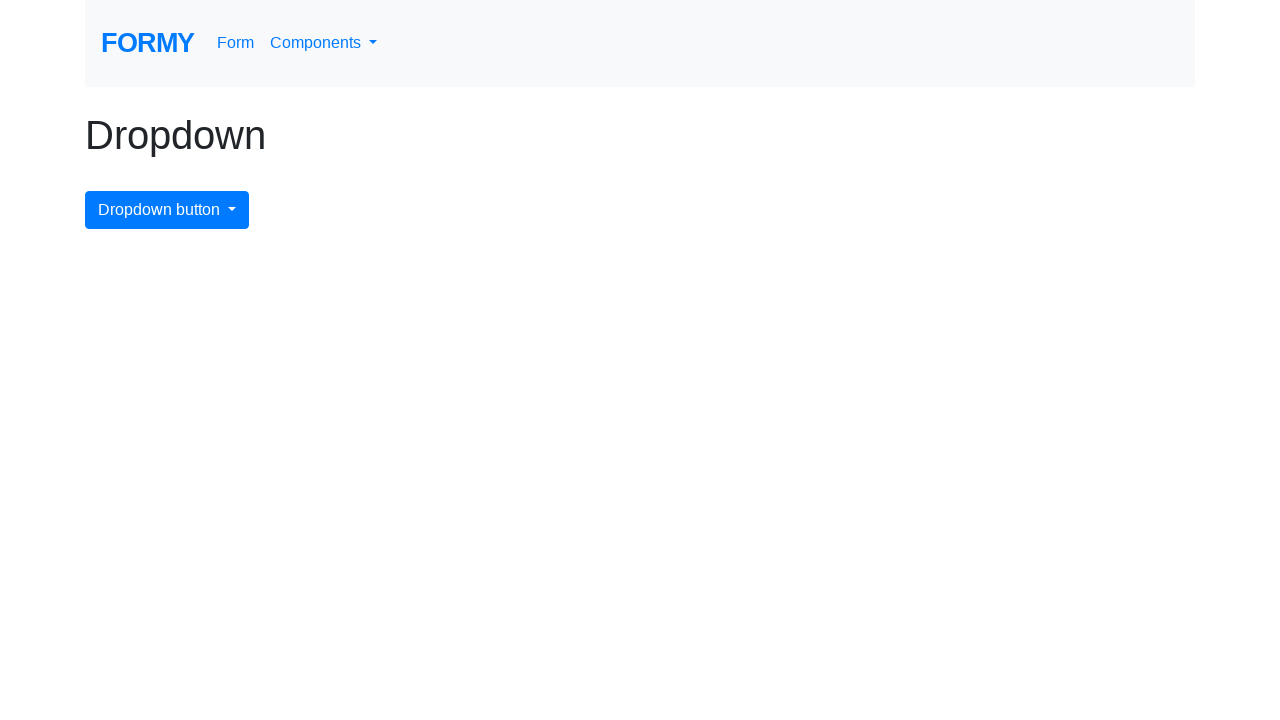

Clicked dropdown menu button at (167, 210) on #dropdownMenuButton
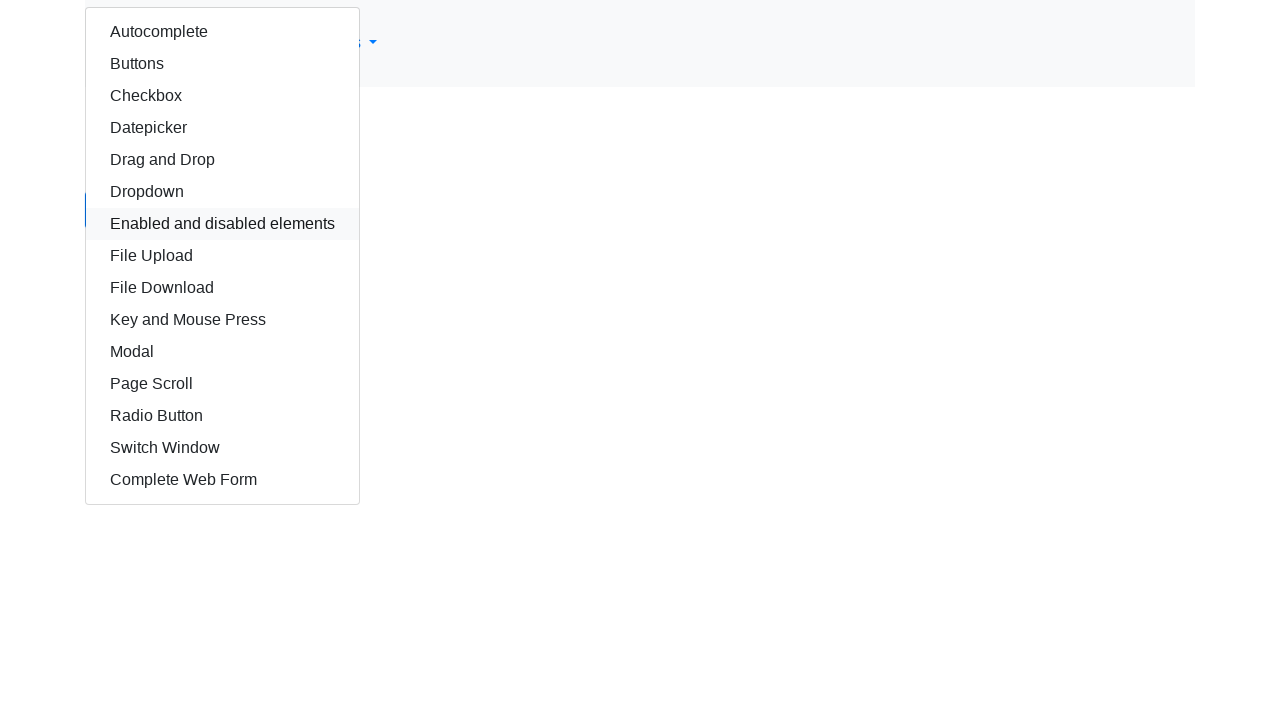

Selected autocomplete option from dropdown at (222, 32) on #autocomplete
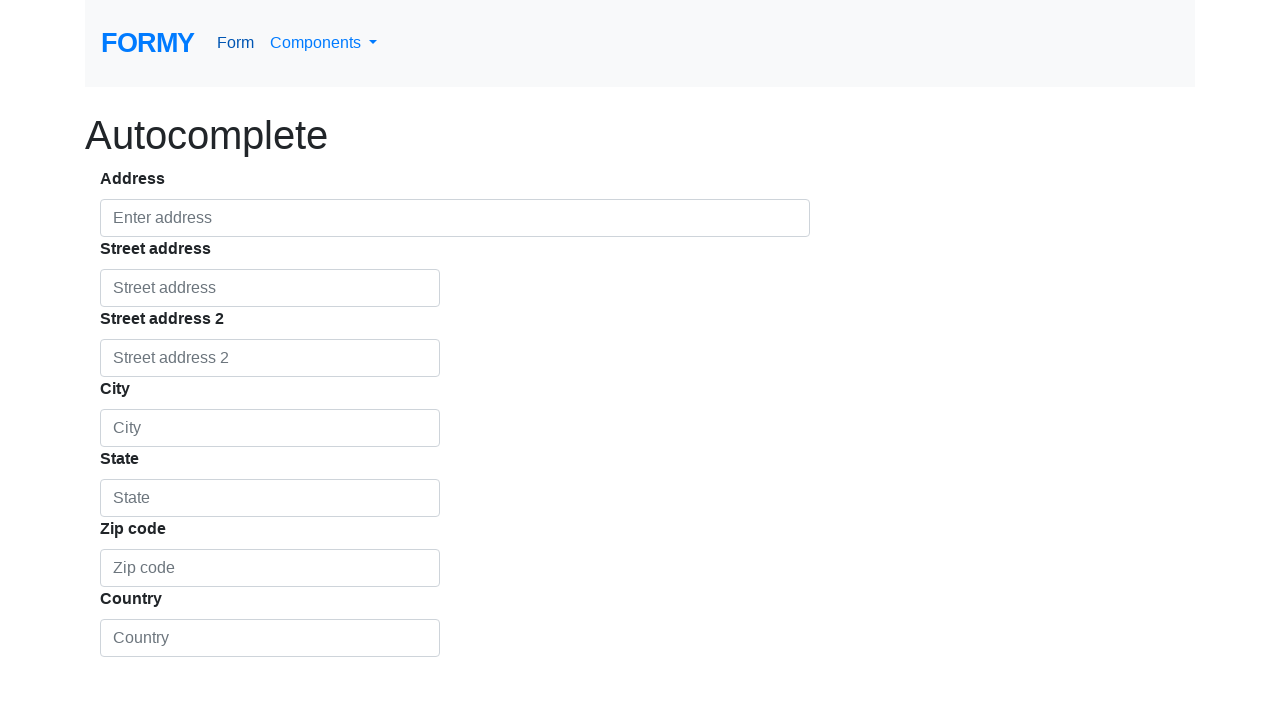

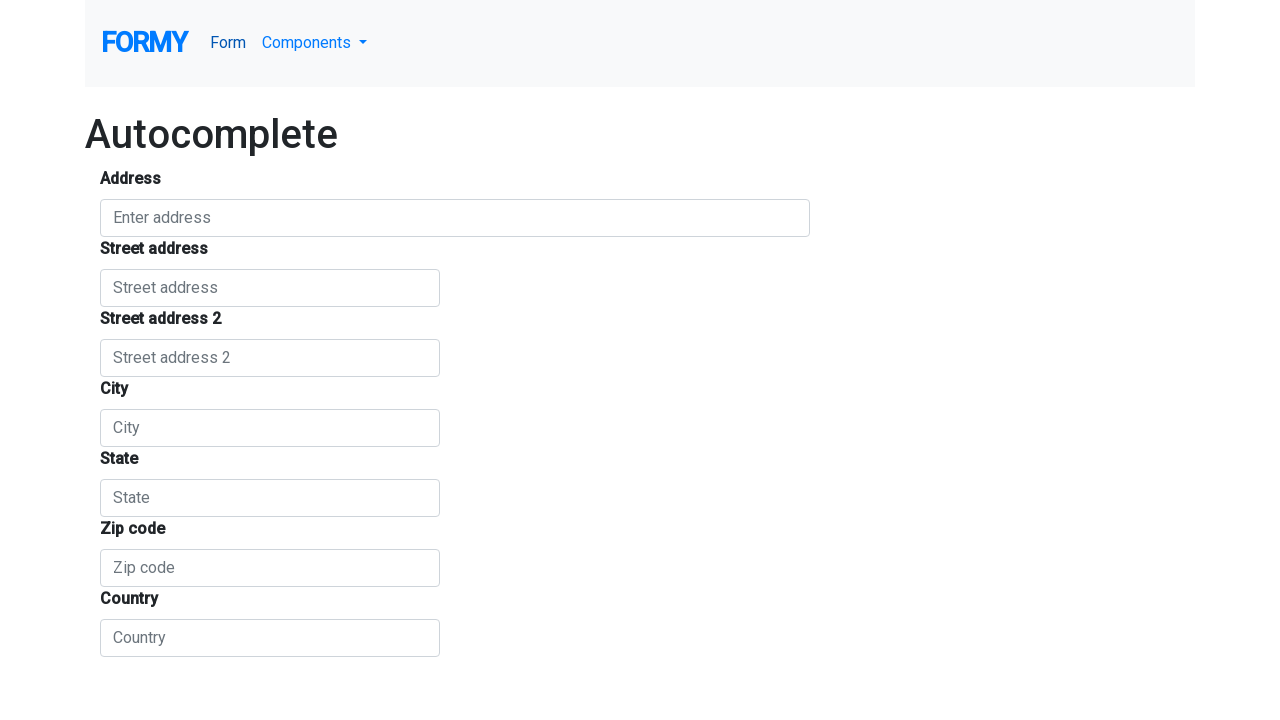